Tests dynamic loading with wait for loading bar invisibility before checking Hello World text

Starting URL: https://the-internet.herokuapp.com/dynamic_loading/2

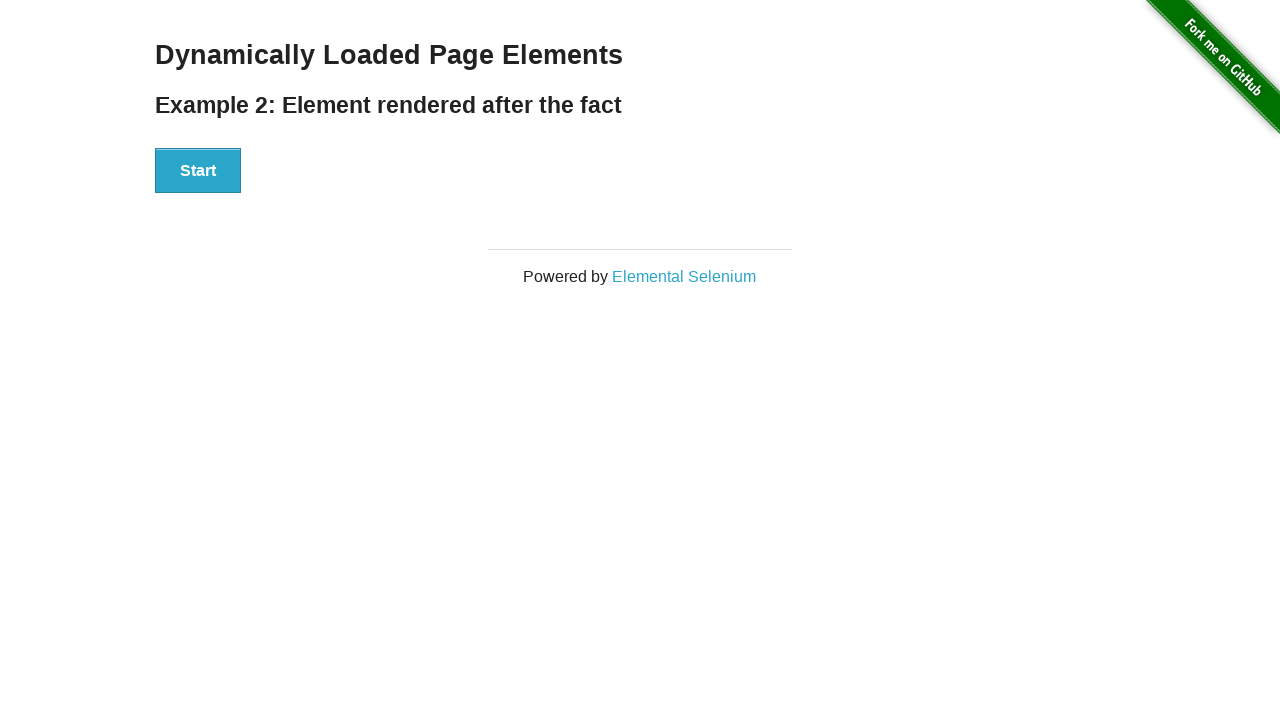

Clicked the Start button at (198, 171) on xpath=//button[text()='Start']
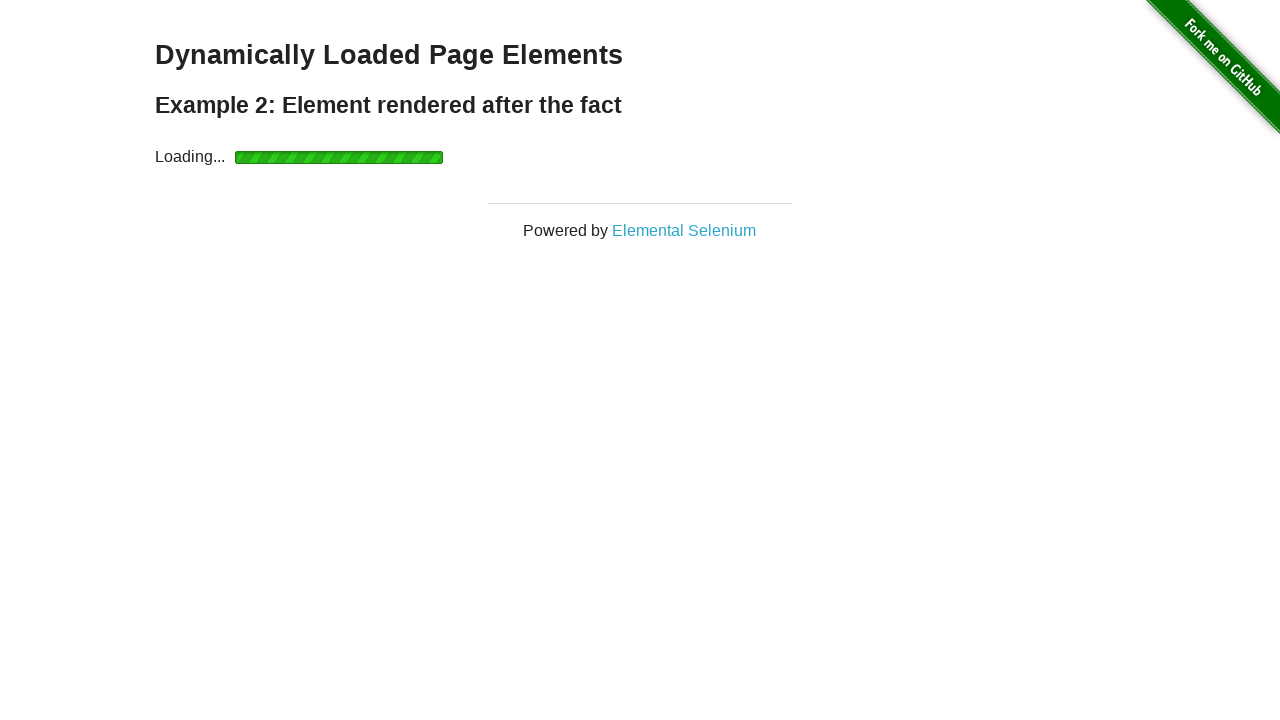

Loading bar became invisible
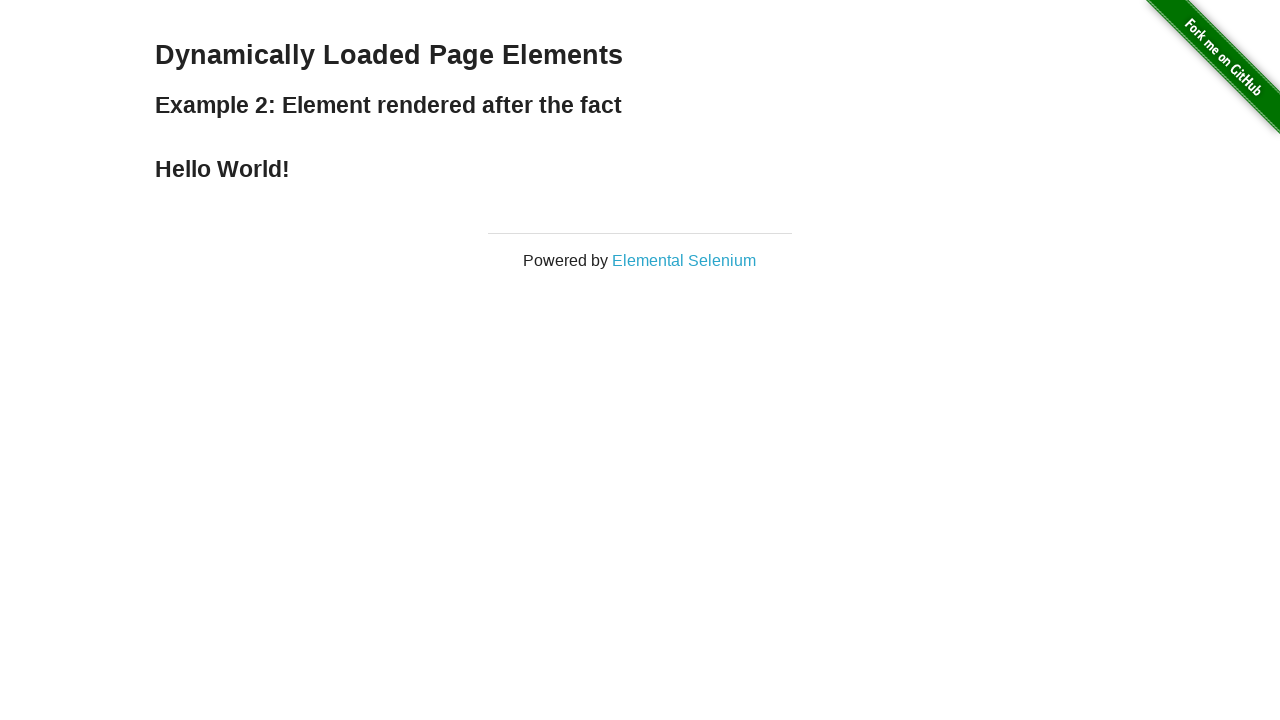

Hello World text is now visible
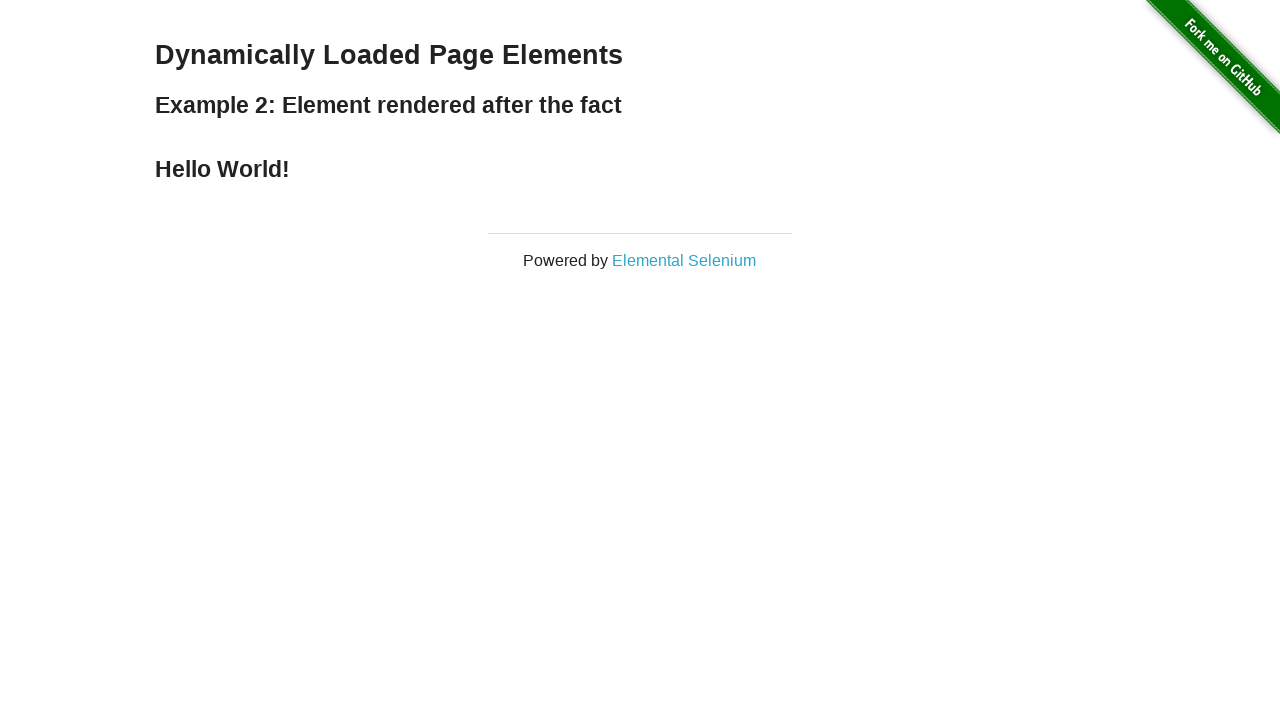

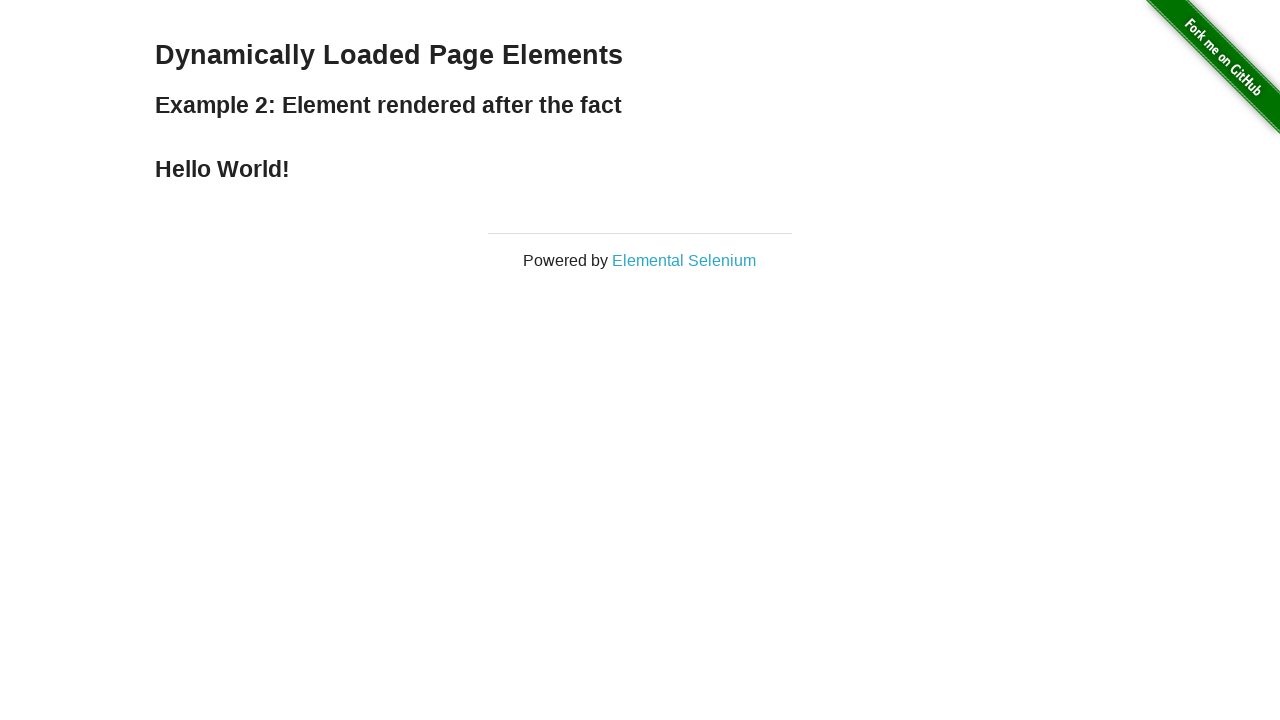